Tests the infinite scroll and "load more" functionality on hackathon.com by scrolling down the page and repeatedly clicking the "more" button to load additional hackathon events until all content is loaded.

Starting URL: https://www.hackathon.com/country/germany/2023

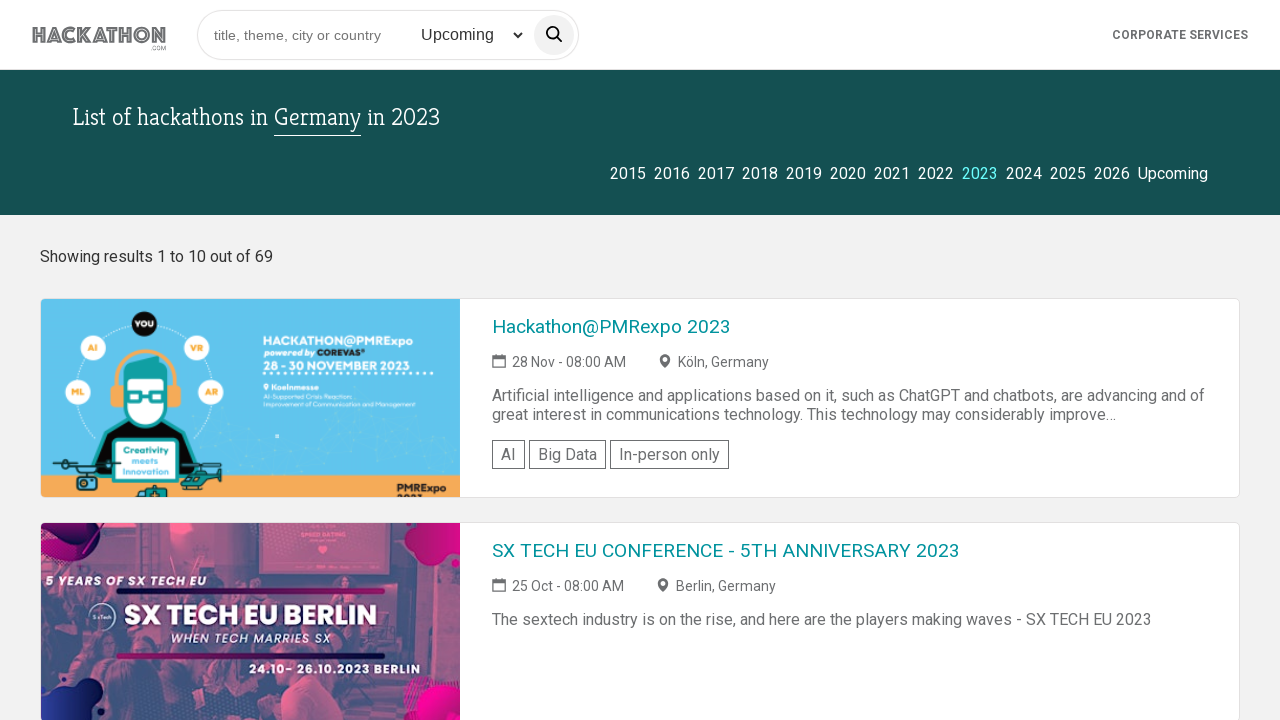

Waited 2 seconds for initial page load
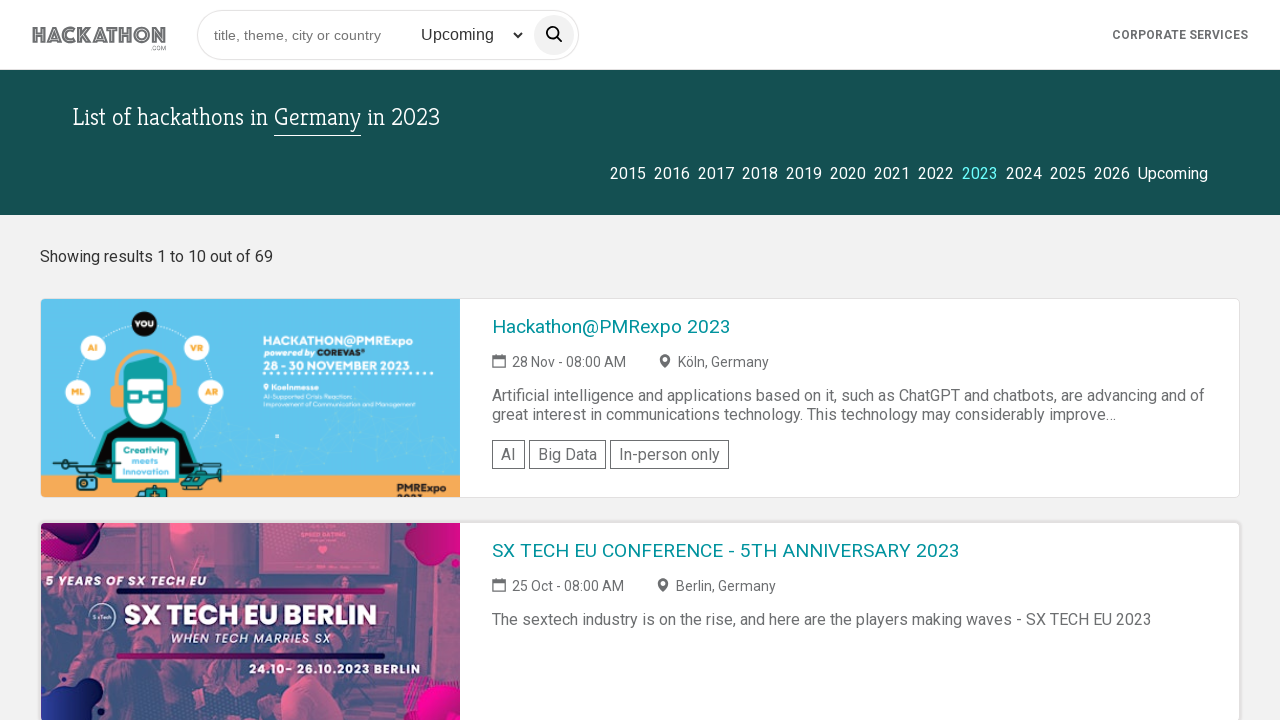

Scrolled to bottom of page - initial scroll
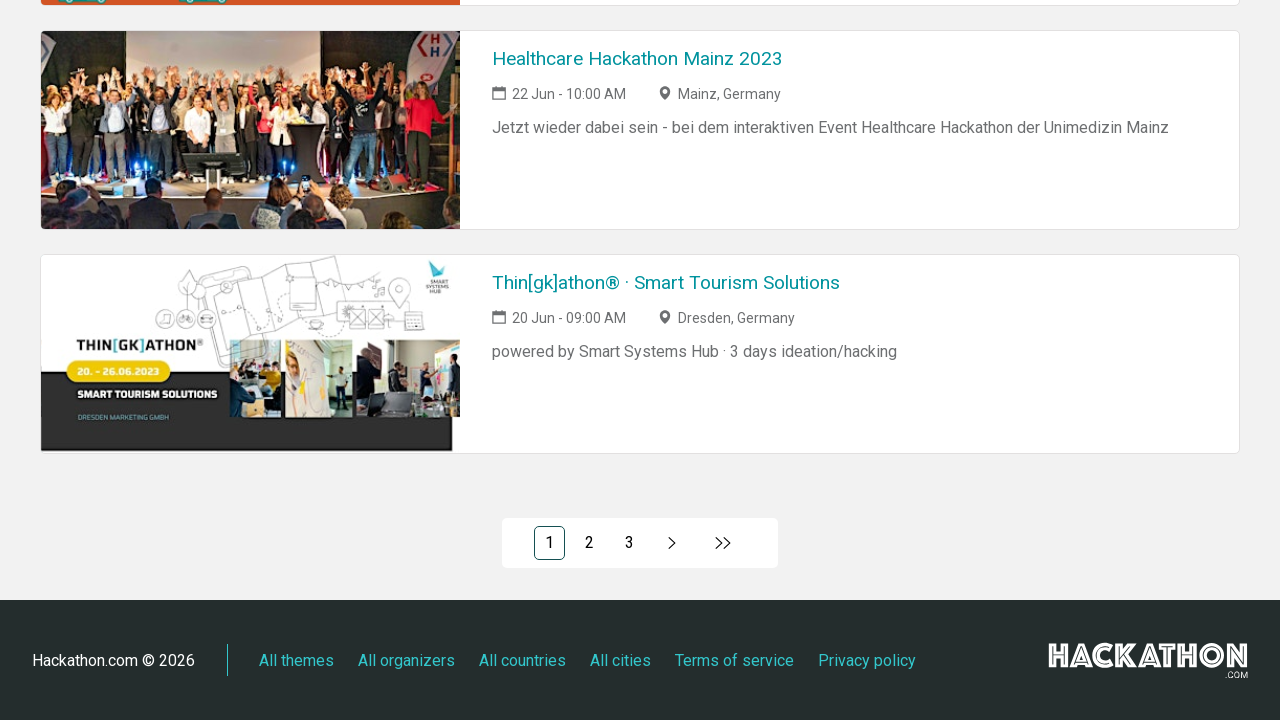

Scrolled to bottom of page (iteration 1)
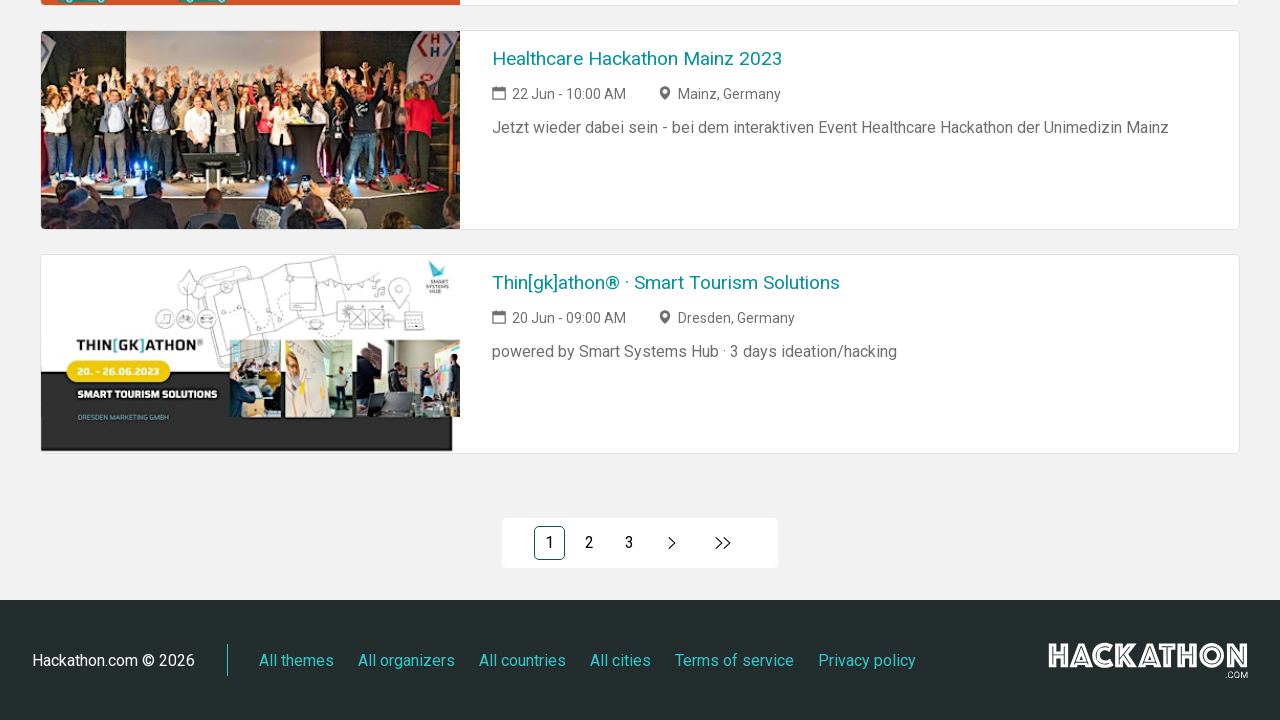

Waited 700ms before checking for more button
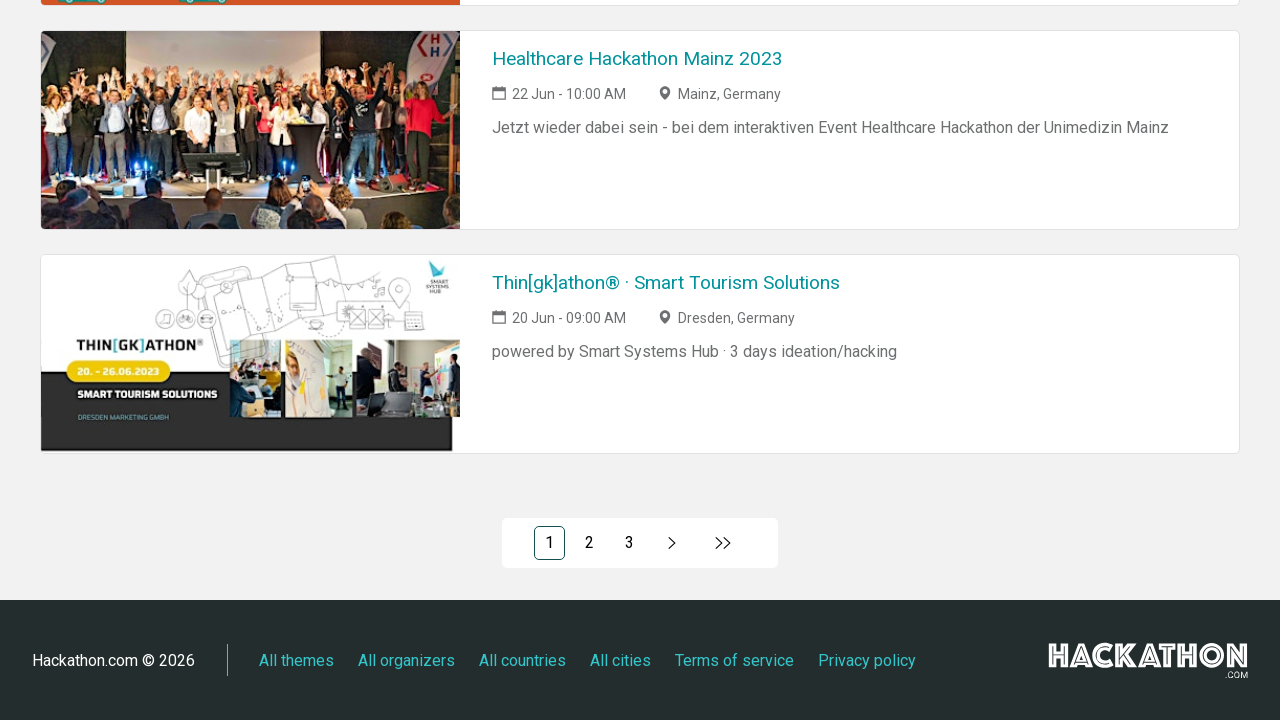

No more button found - all content loaded
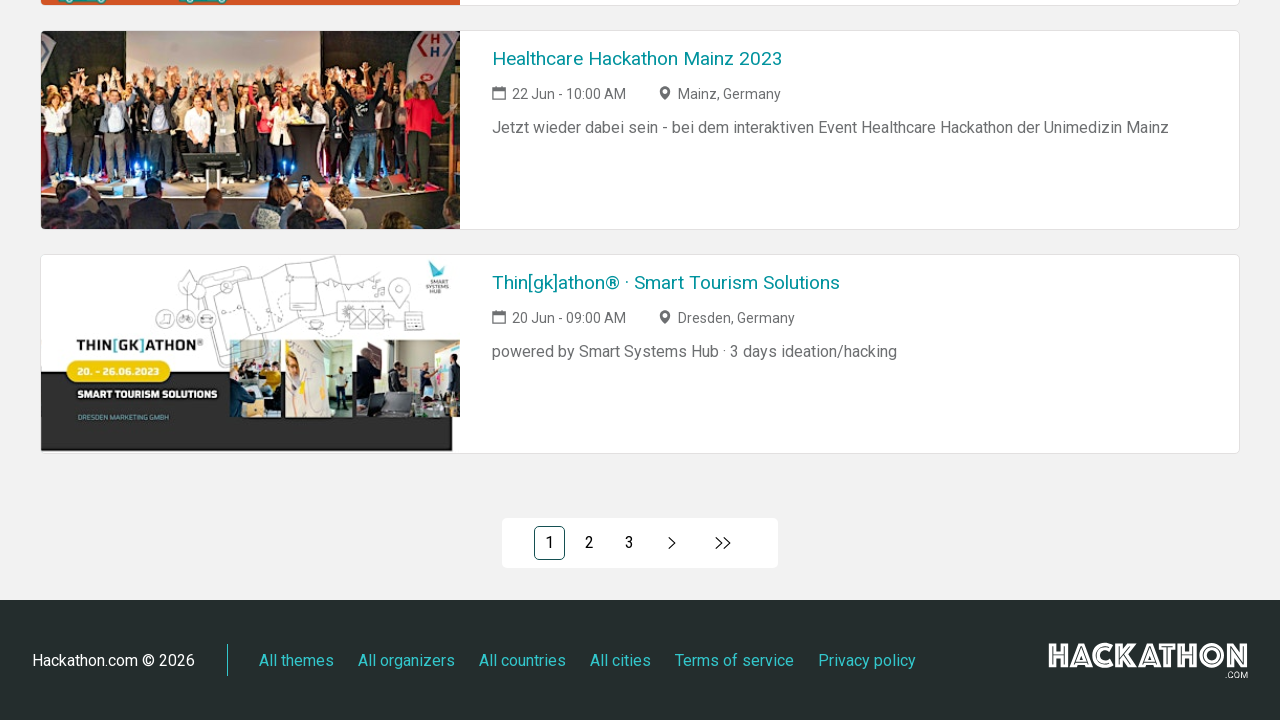

Verified hackathon cards are displayed on page
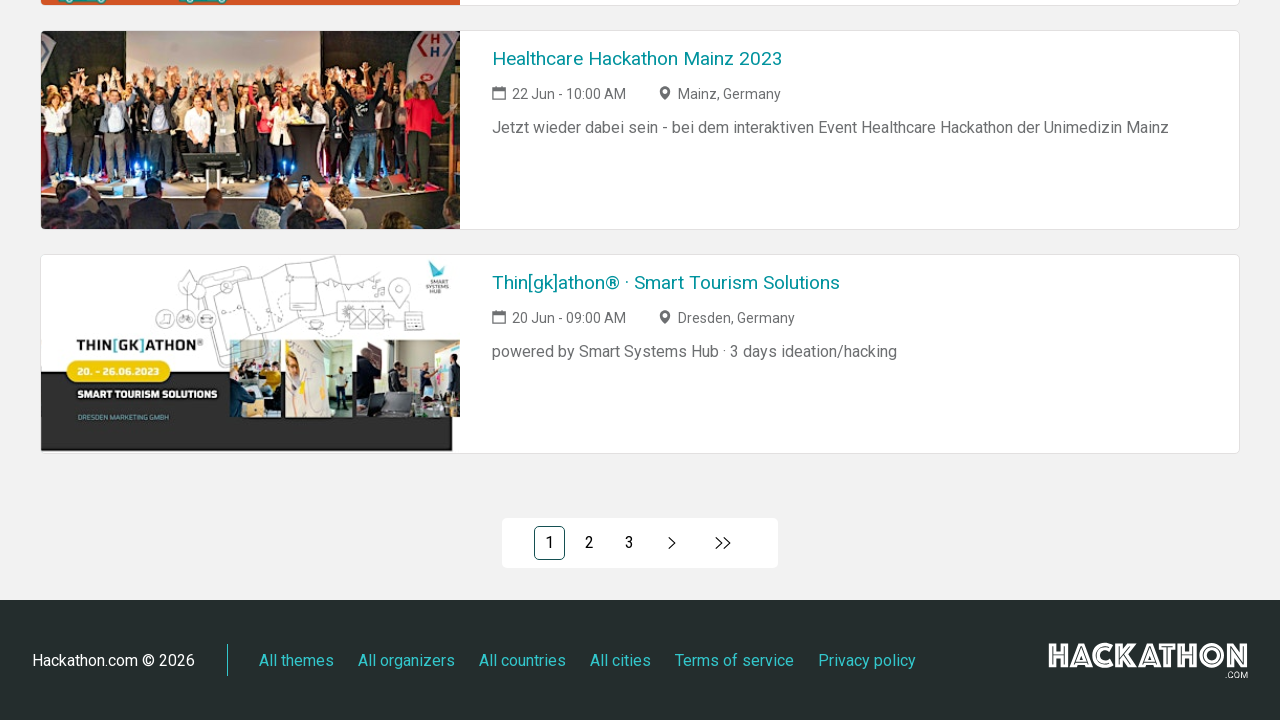

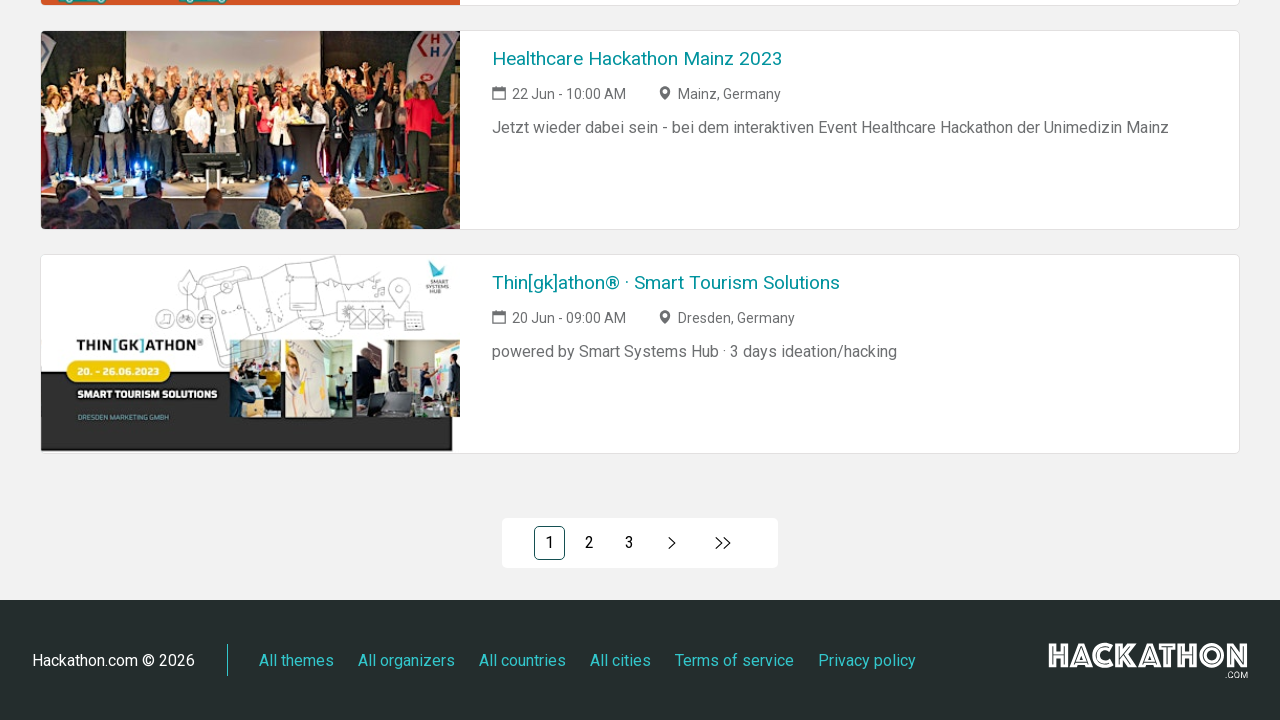